Navigates to the Swarthmore College course catalog departments page and clicks on the first department link in the list

Starting URL: https://catalog.swarthmore.edu/content.php?catoid=7&navoid=194

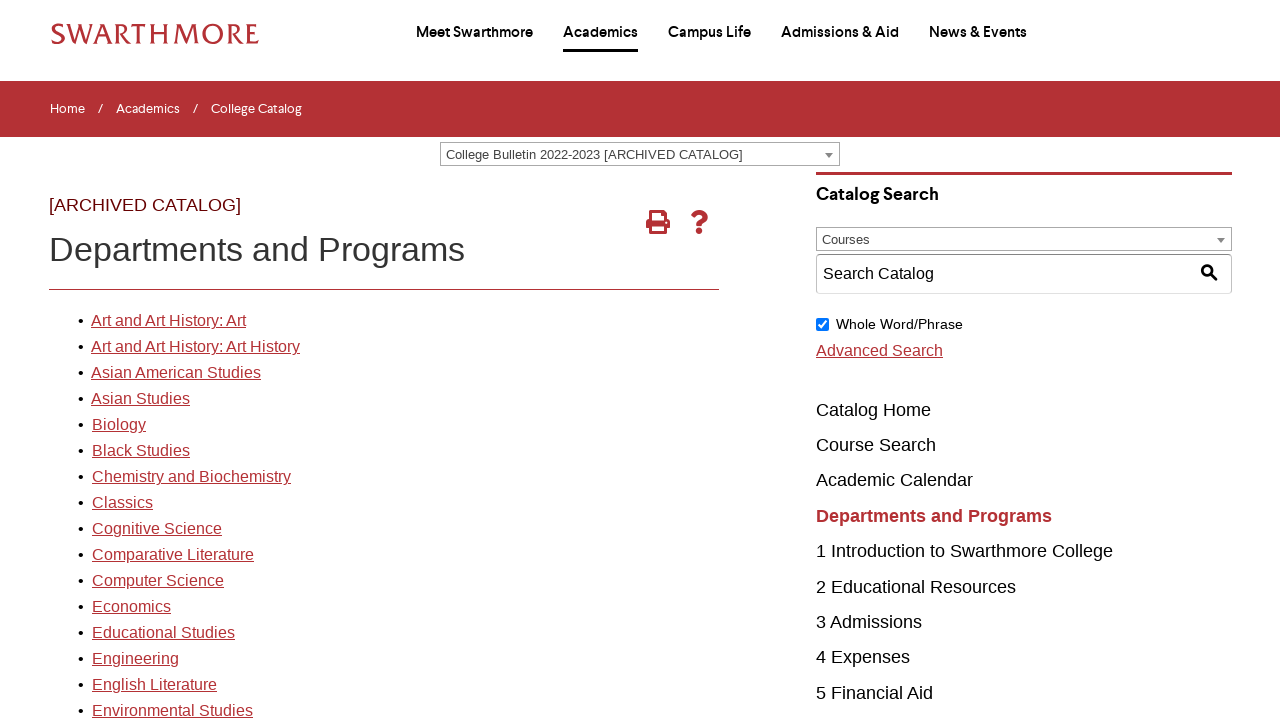

Navigated to Swarthmore College course catalog departments page
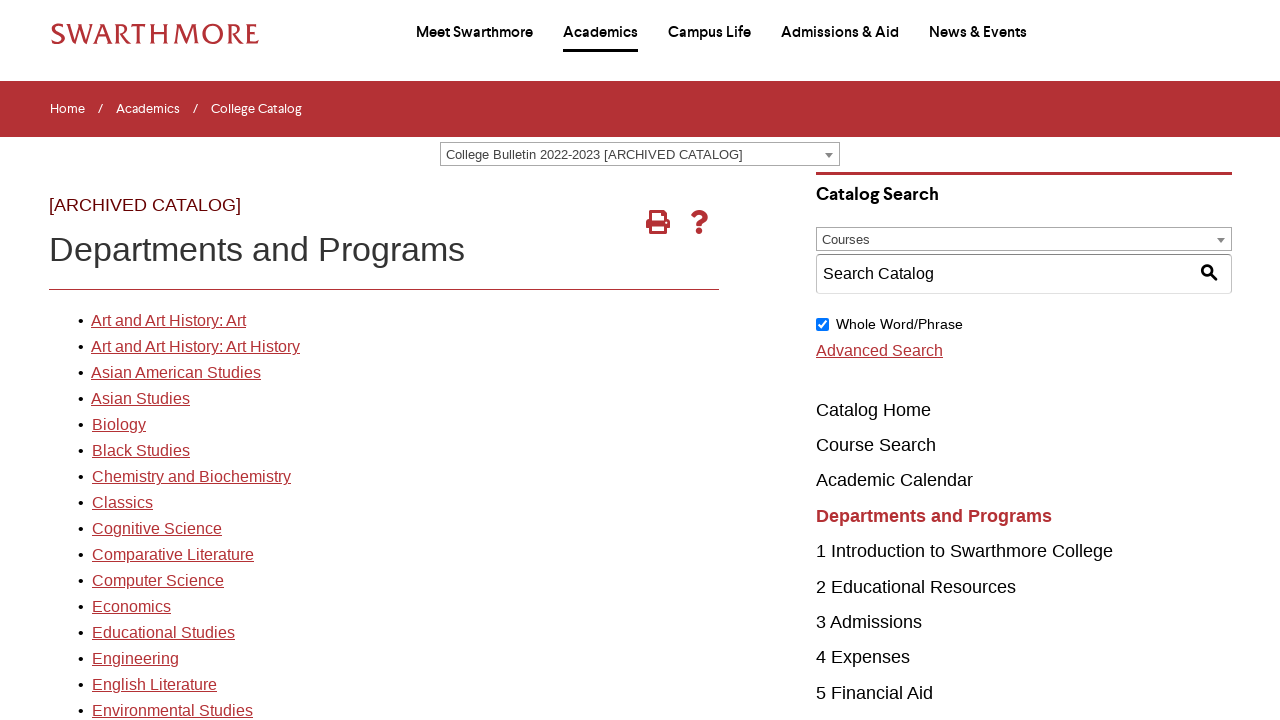

Departments list loaded and first department link appeared
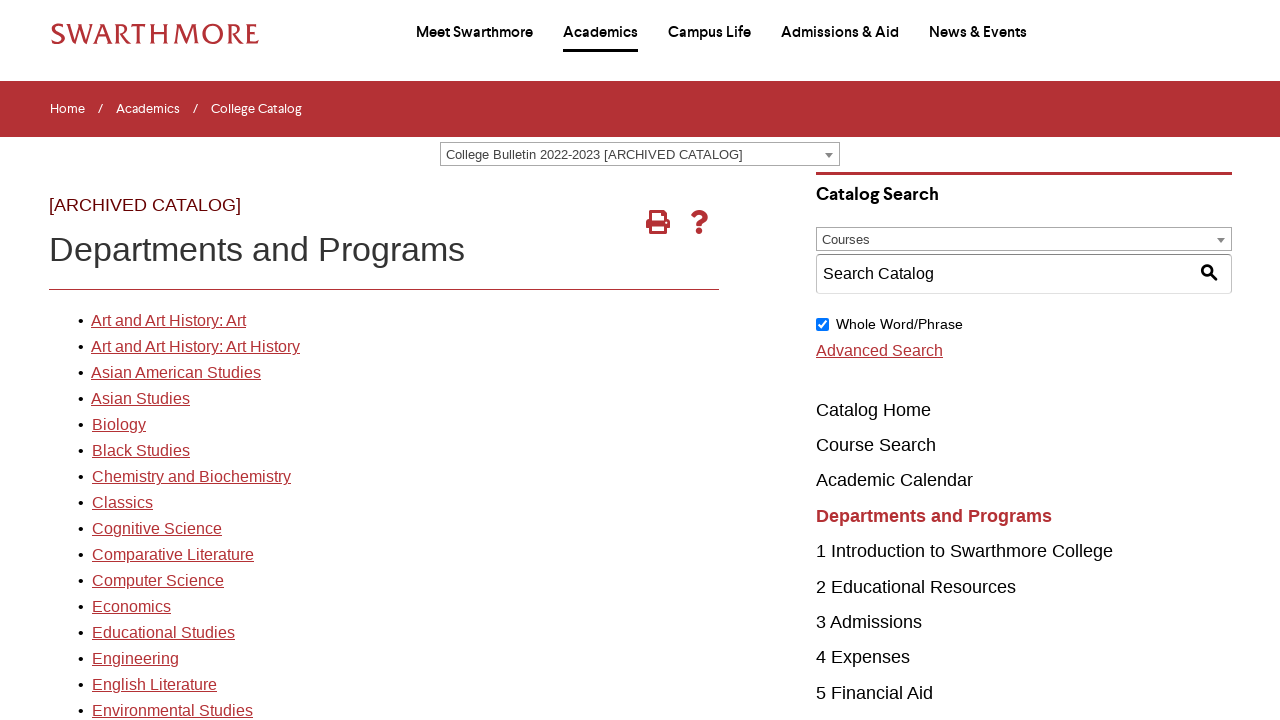

Clicked on the first department link at (168, 321) on xpath=//*[@id="gateway-page"]/body/table/tbody/tr[3]/td[1]/table/tbody/tr[2]/td[
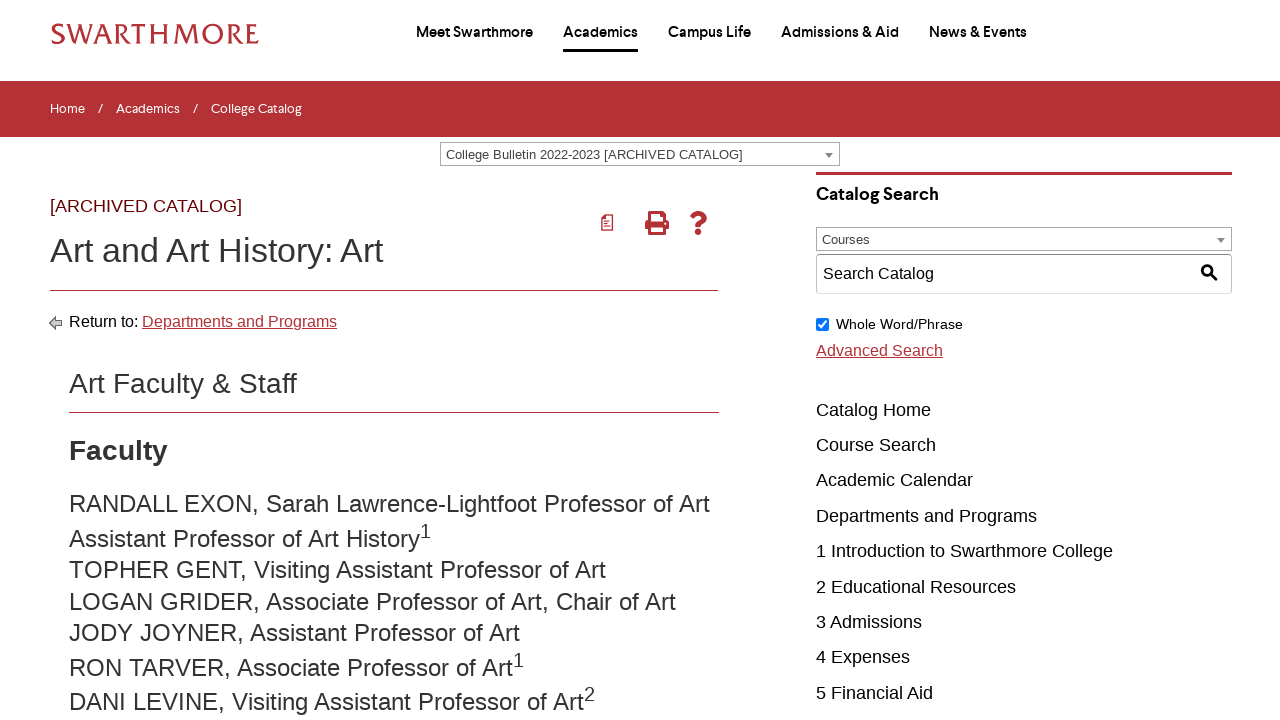

Department page loaded successfully
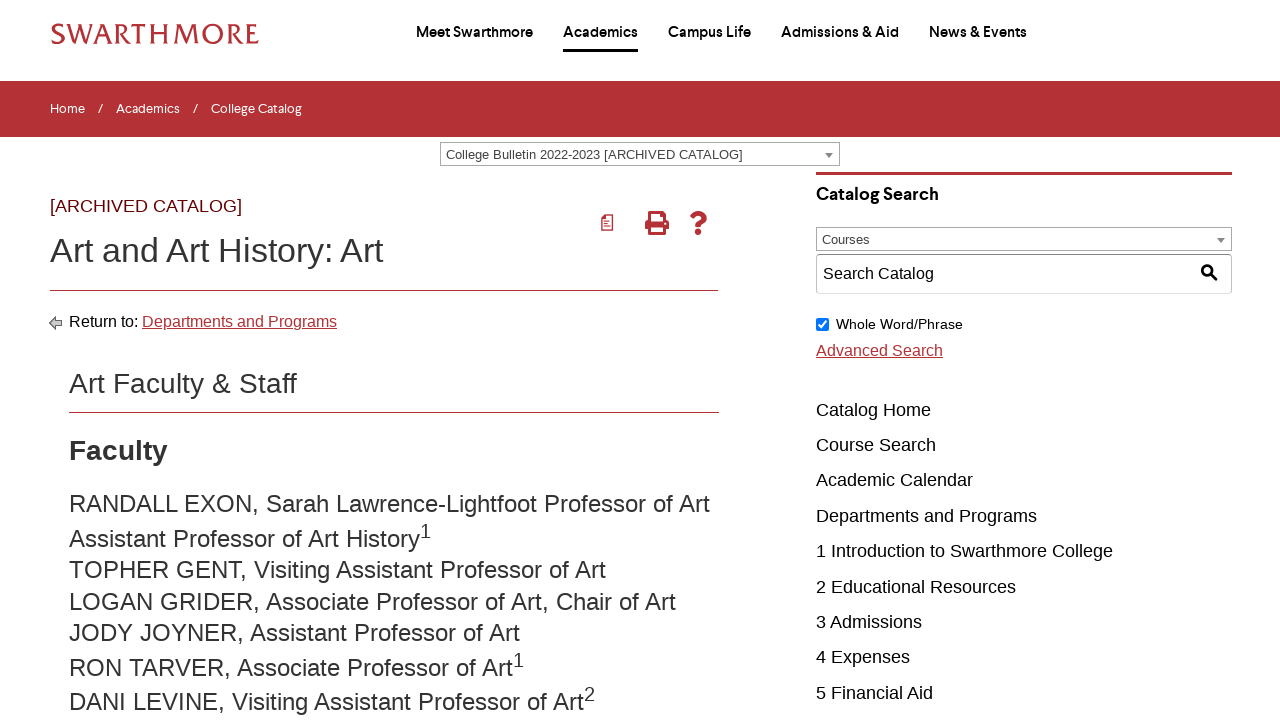

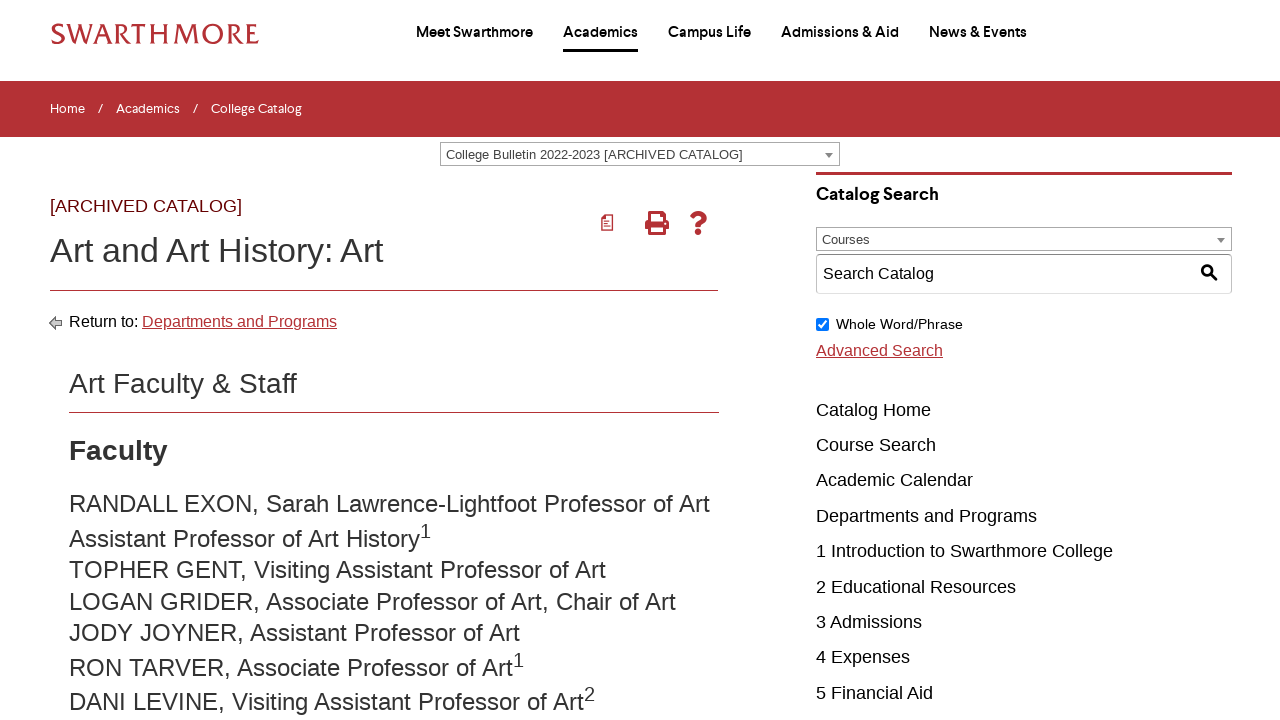